Simple test that navigates to Microsoft's homepage and verifies the page loads successfully

Starting URL: https://www.microsoft.com

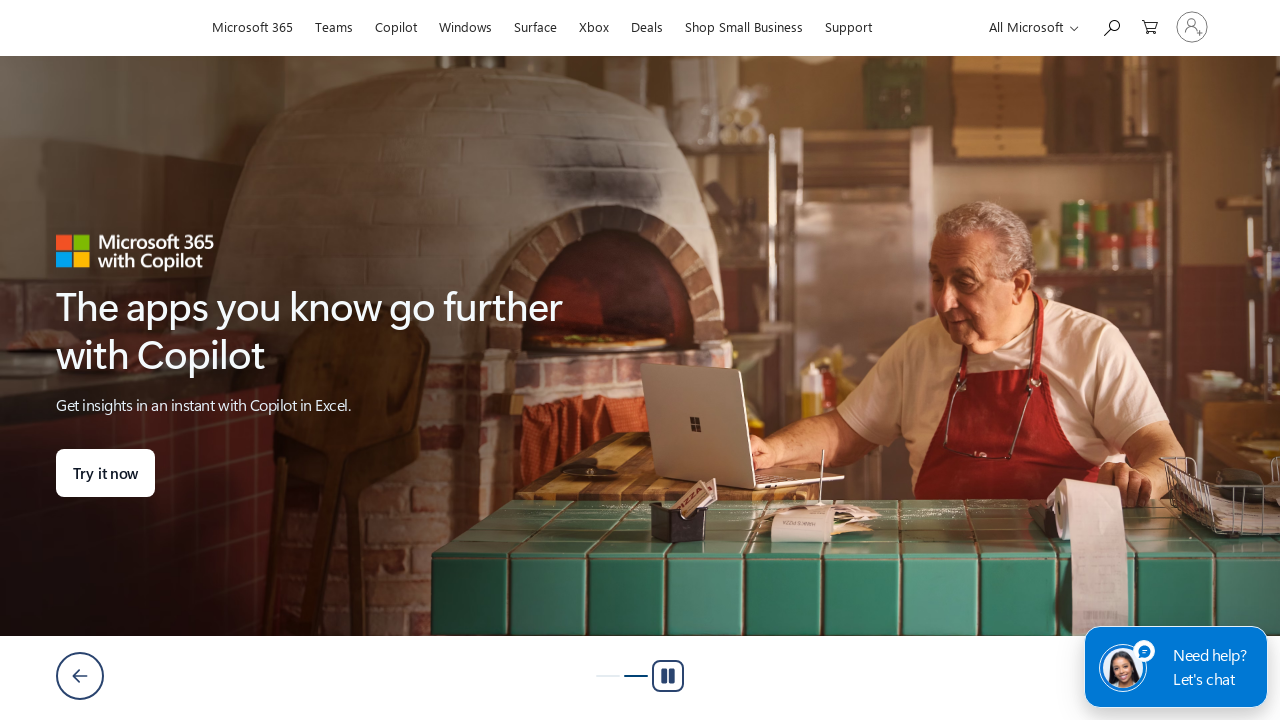

Waited for Microsoft homepage to load (domcontentloaded state)
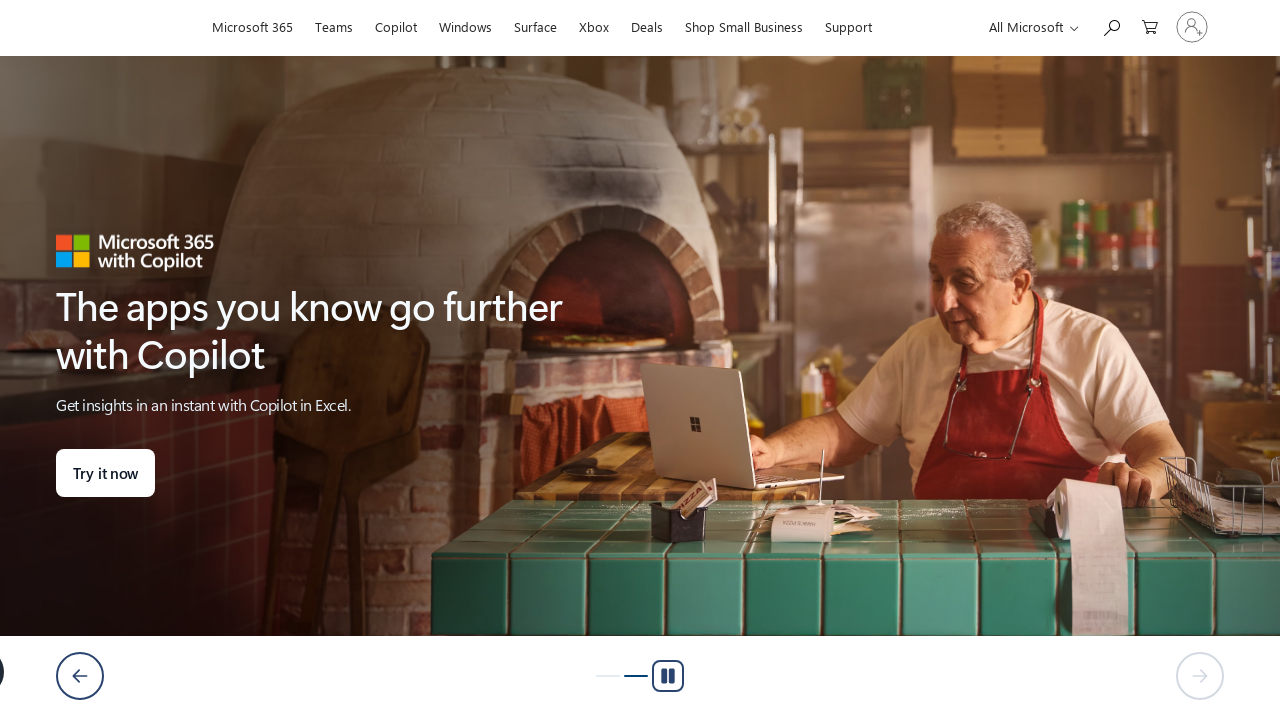

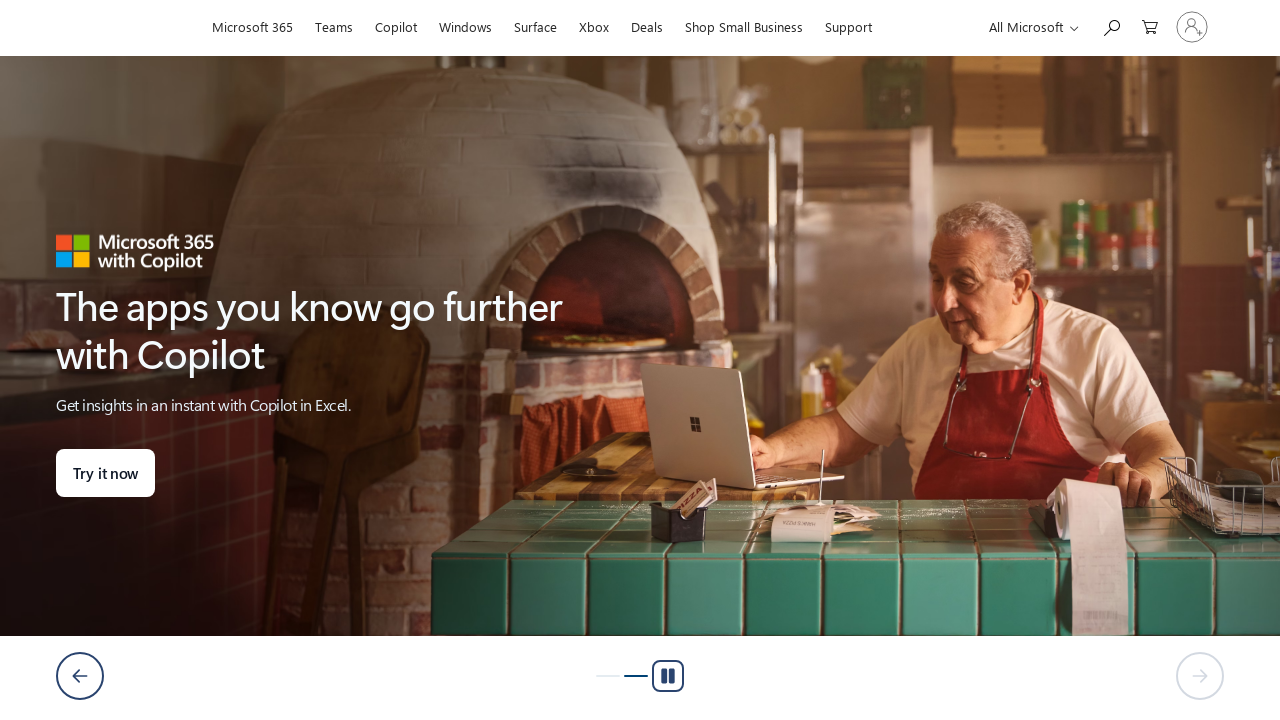